Tests form submission on DemoQA practice form by filling in personal information including name, email, gender, phone number, and date of birth using data-driven approach

Starting URL: https://demoqa.com/automation-practice-form

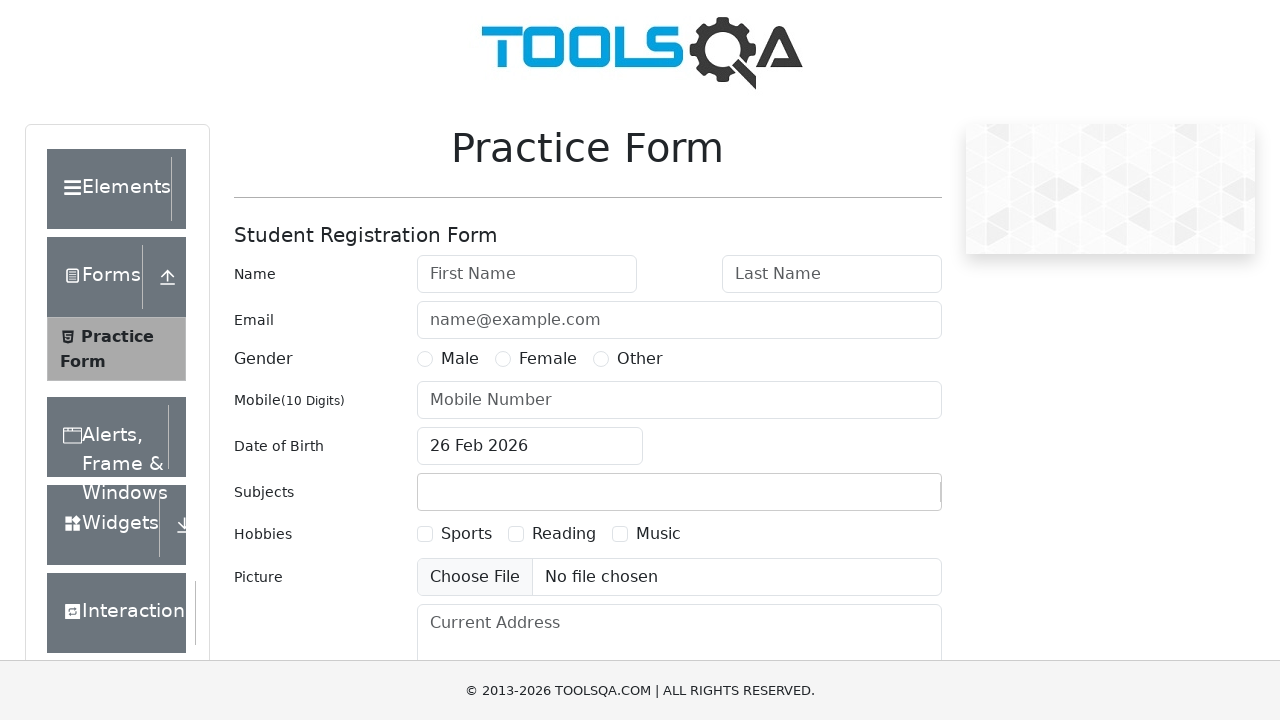

Scrolled down the practice form page
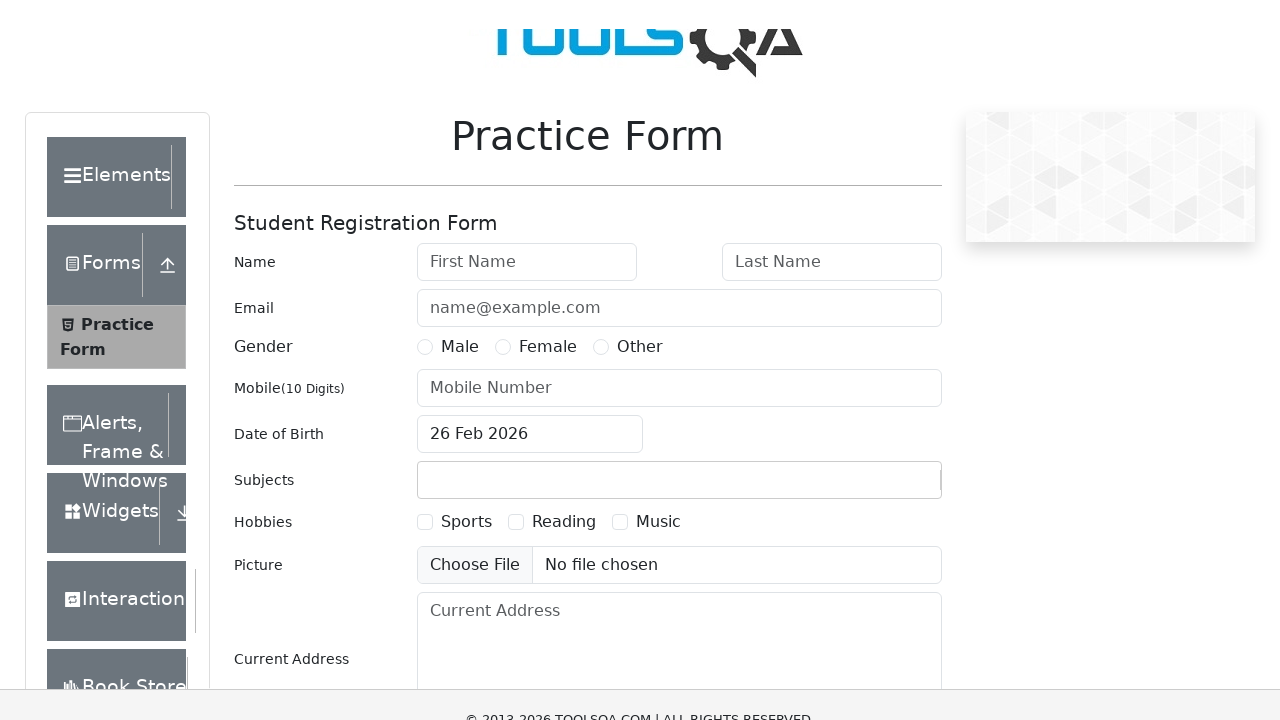

Cleared first name field on input#firstName
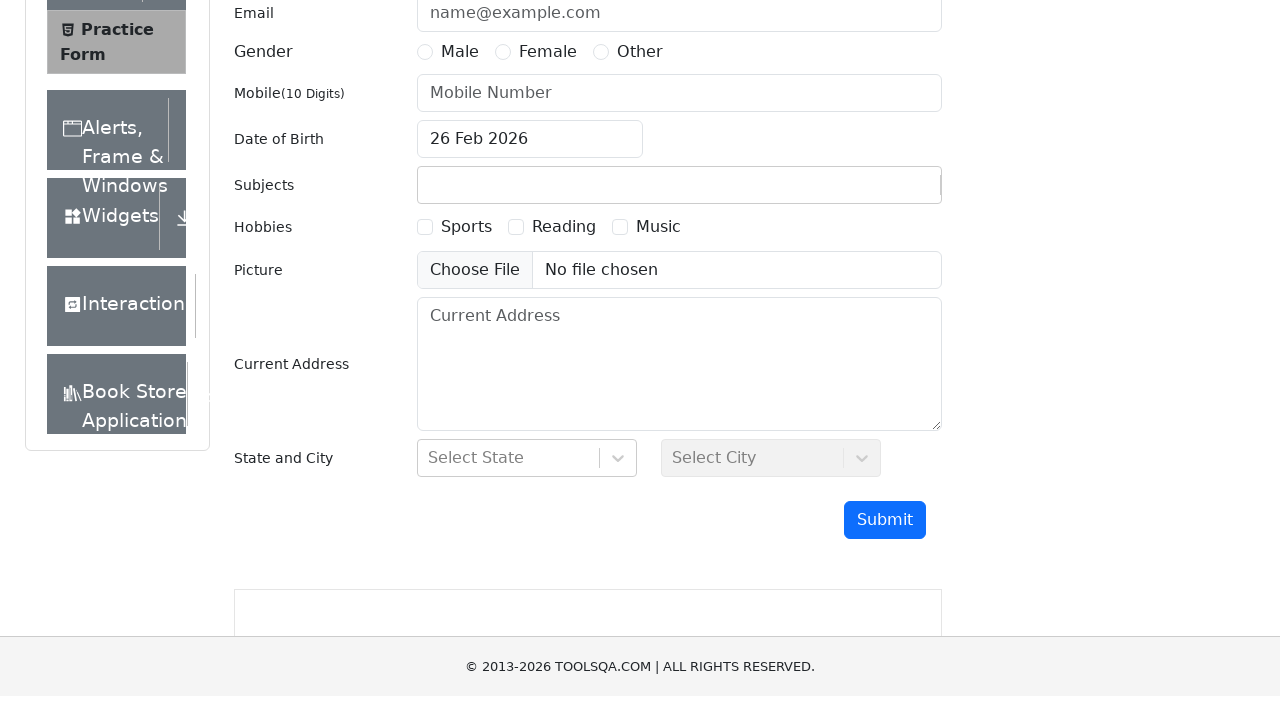

Filled first name field with 'Shailaja' on input#firstName
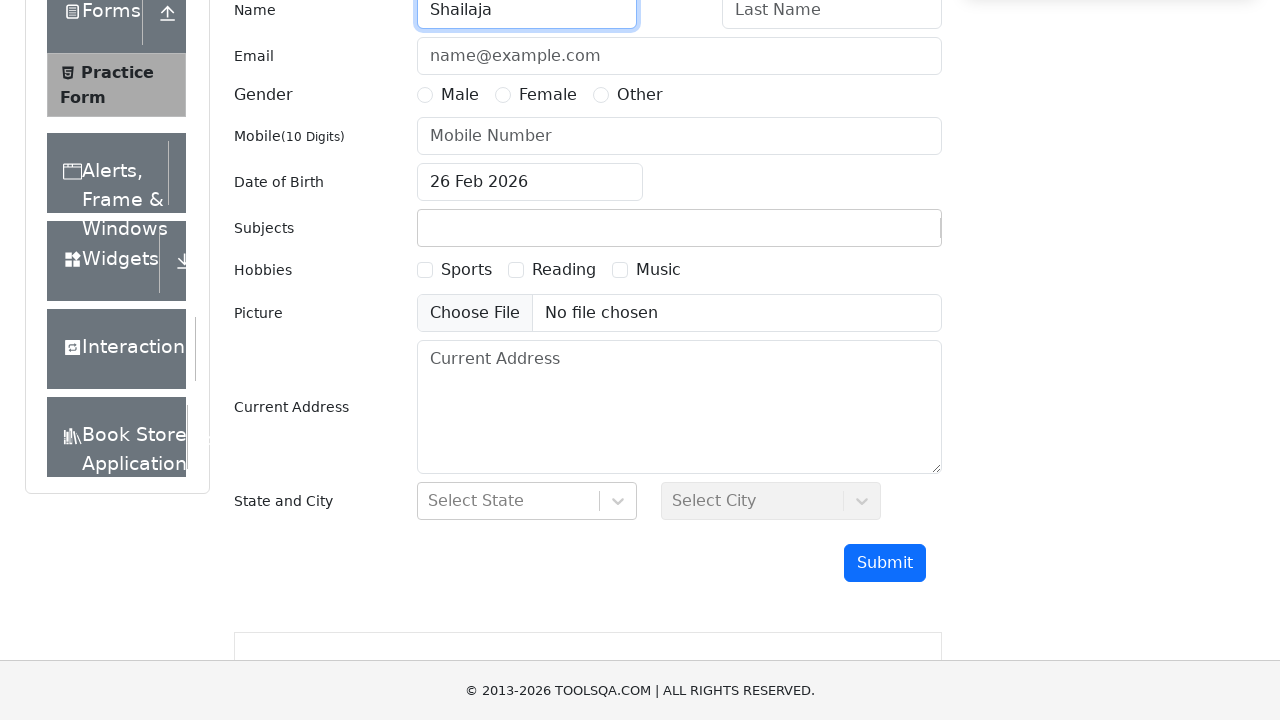

Cleared last name field on input#lastName
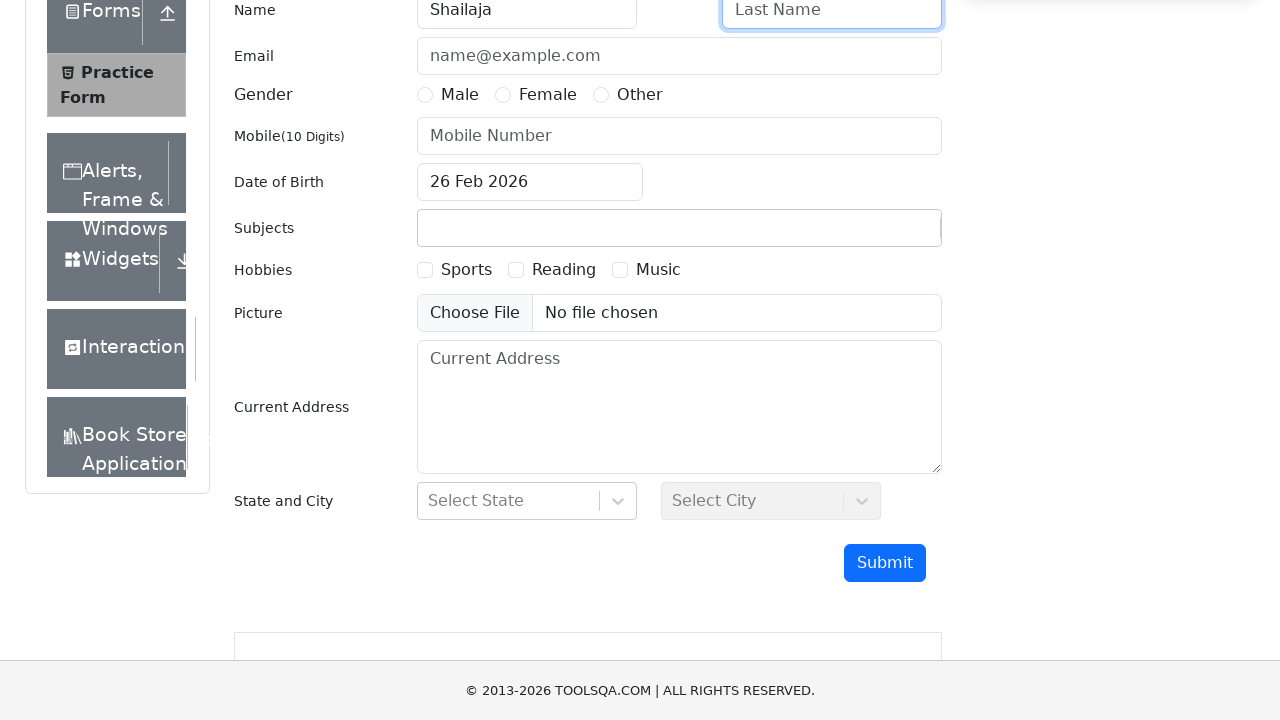

Filled last name field with 'Arige' on input#lastName
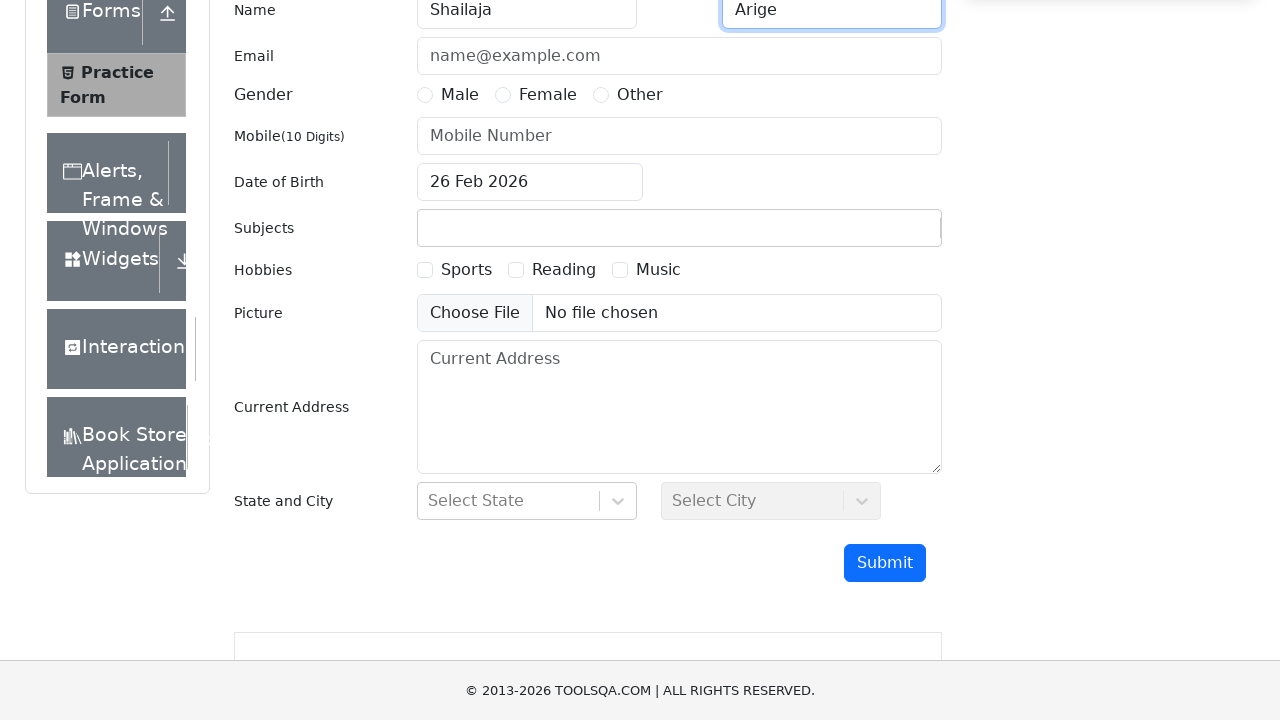

Cleared email field on input[placeholder='name@example.com']
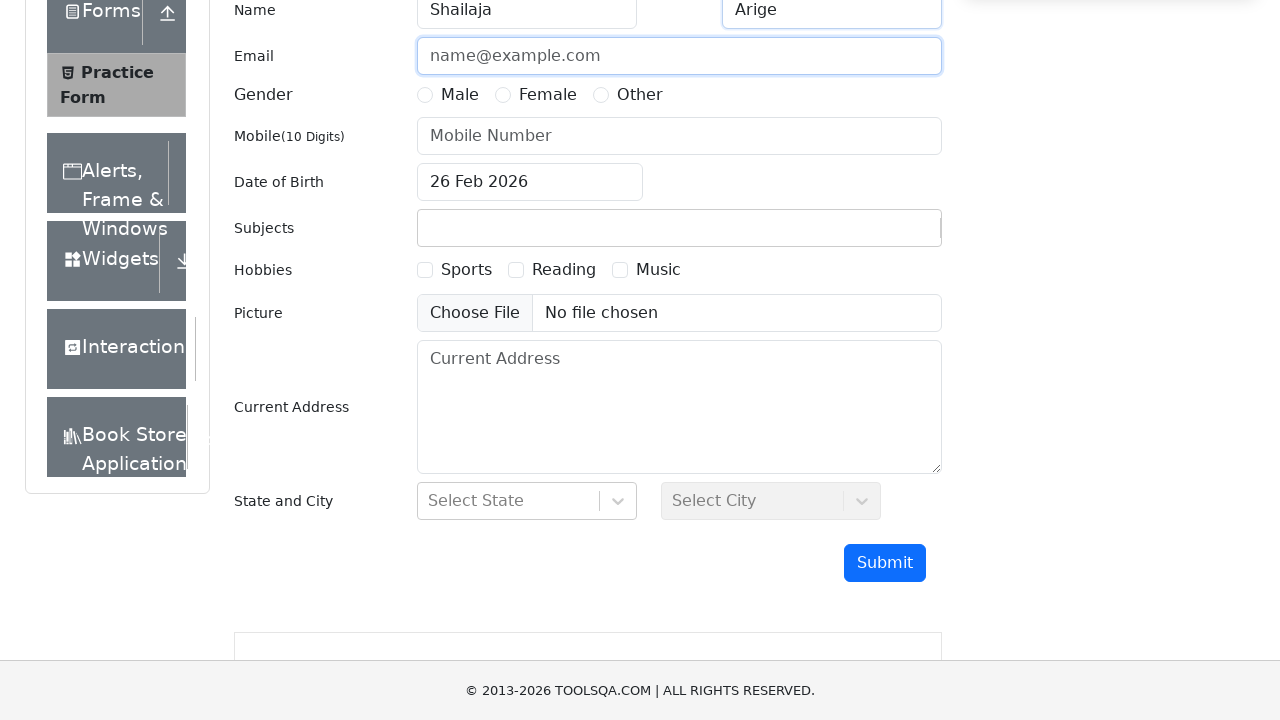

Filled email field with 's123@gmail.com' on input[placeholder='name@example.com']
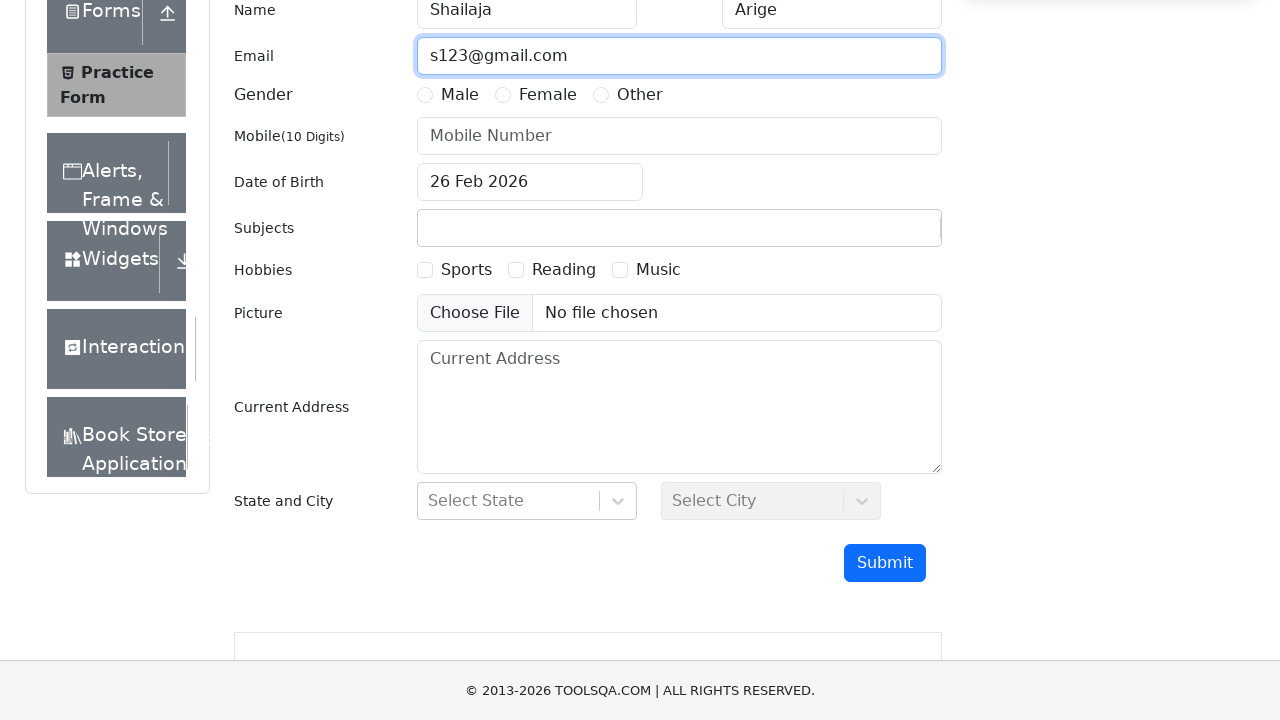

Selected 'Female' gender option at (548, 95) on label[for='gender-radio-2']
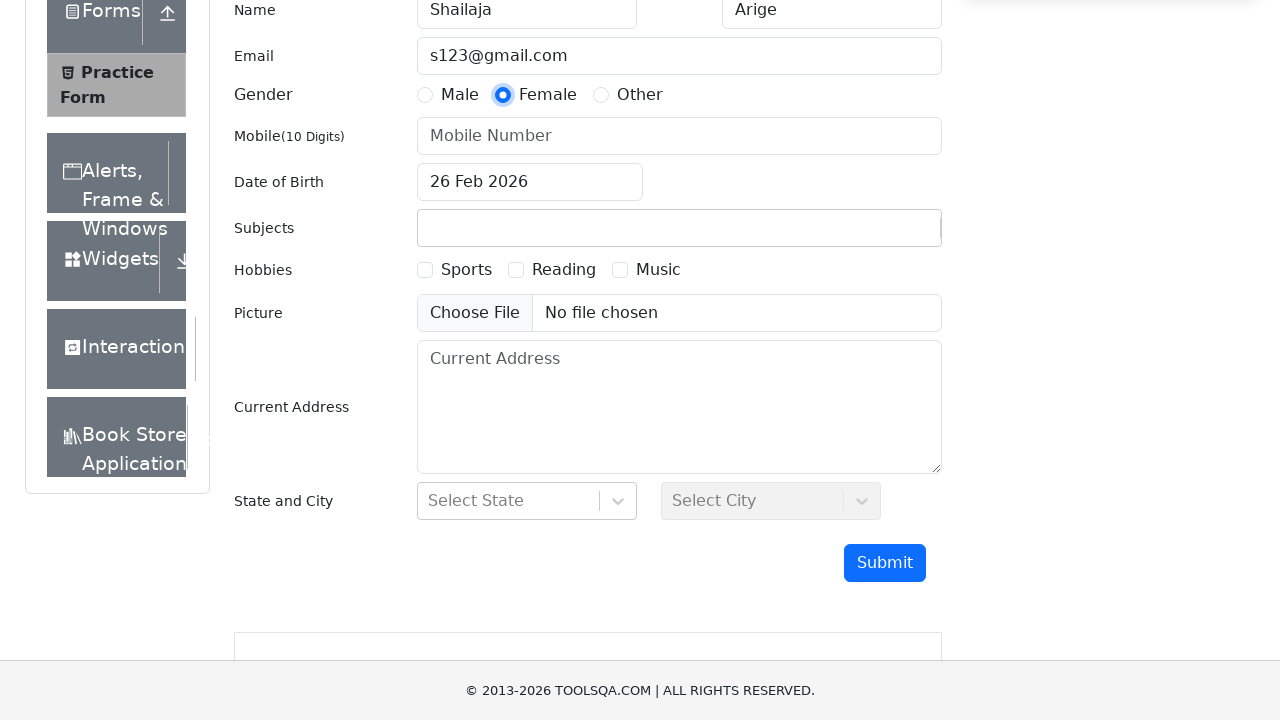

Cleared phone number field on input#userNumber
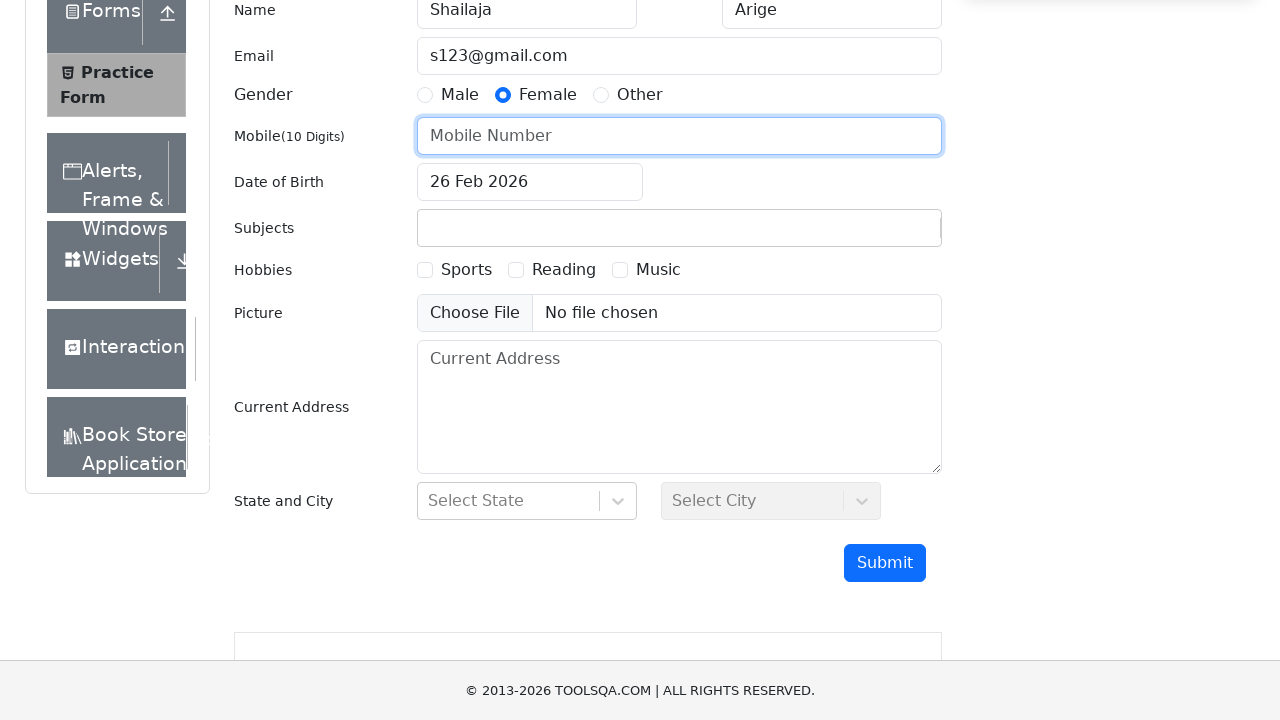

Filled phone number field with '1670360959' on input#userNumber
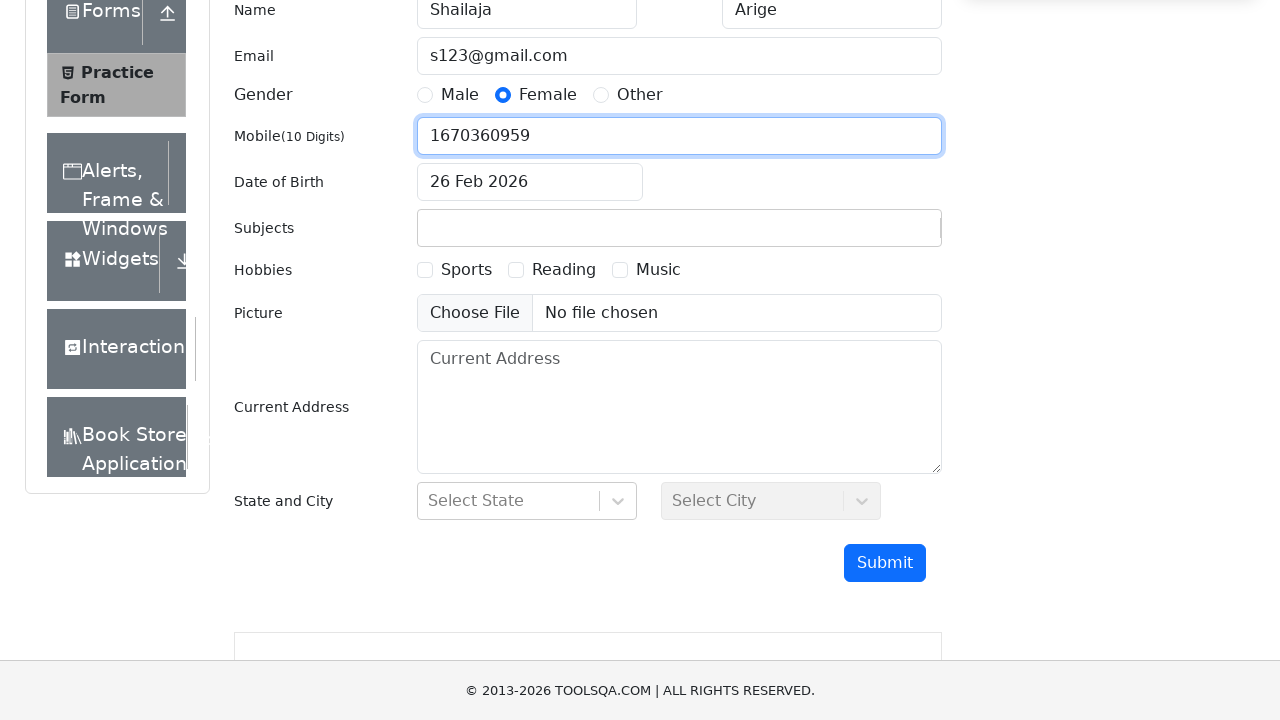

Clicked date of birth input field to open date picker at (530, 182) on input#dateOfBirthInput
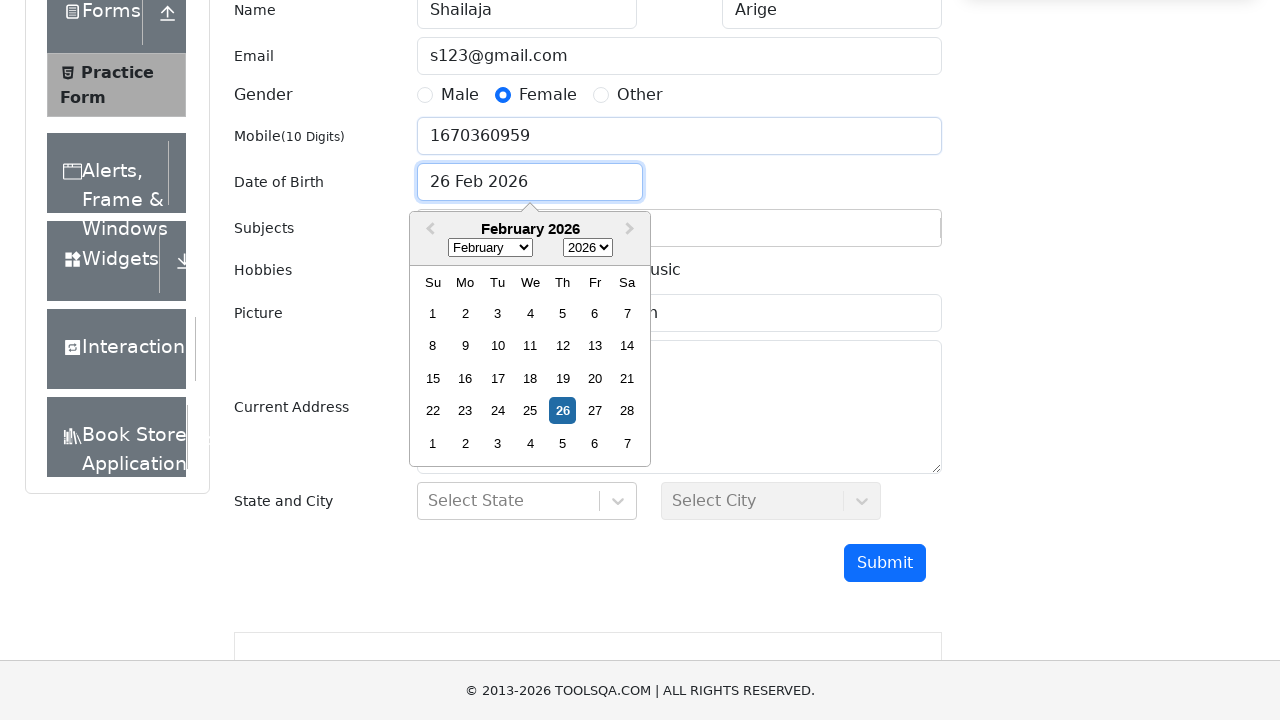

Selected month index 5 from date picker on select.react-datepicker__month-select
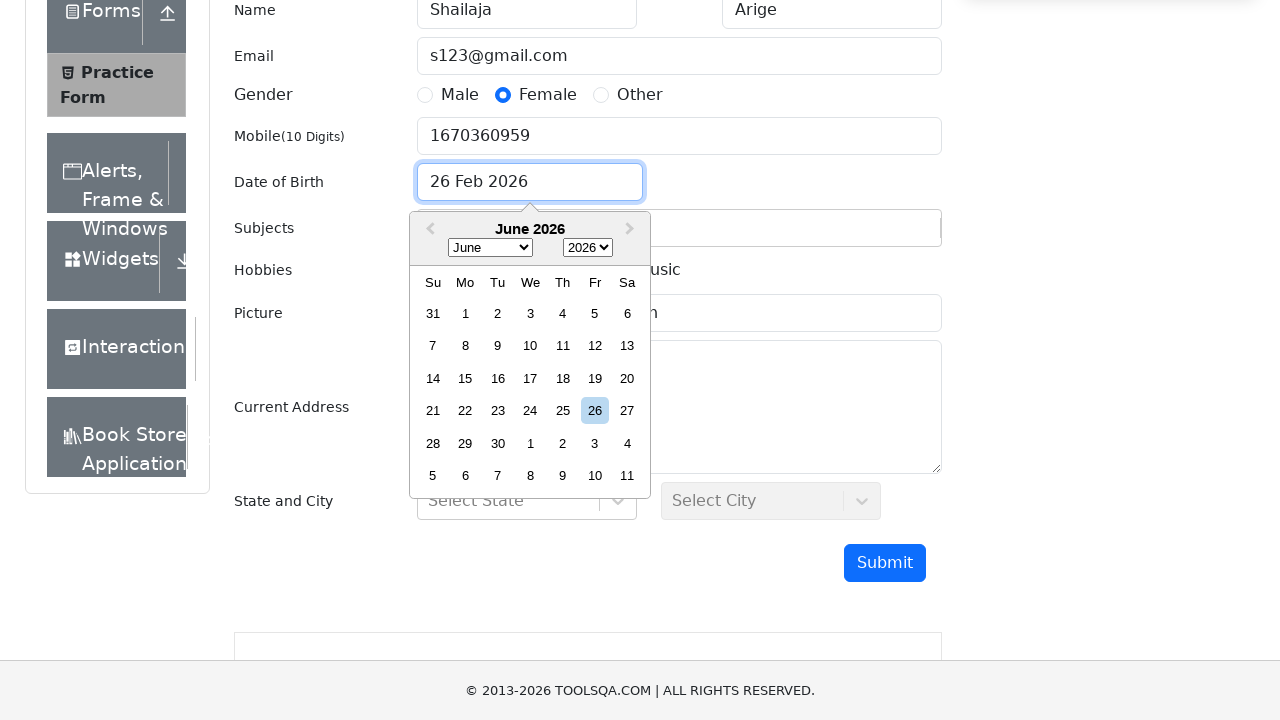

Selected year 2002 from date picker on select.react-datepicker__year-select
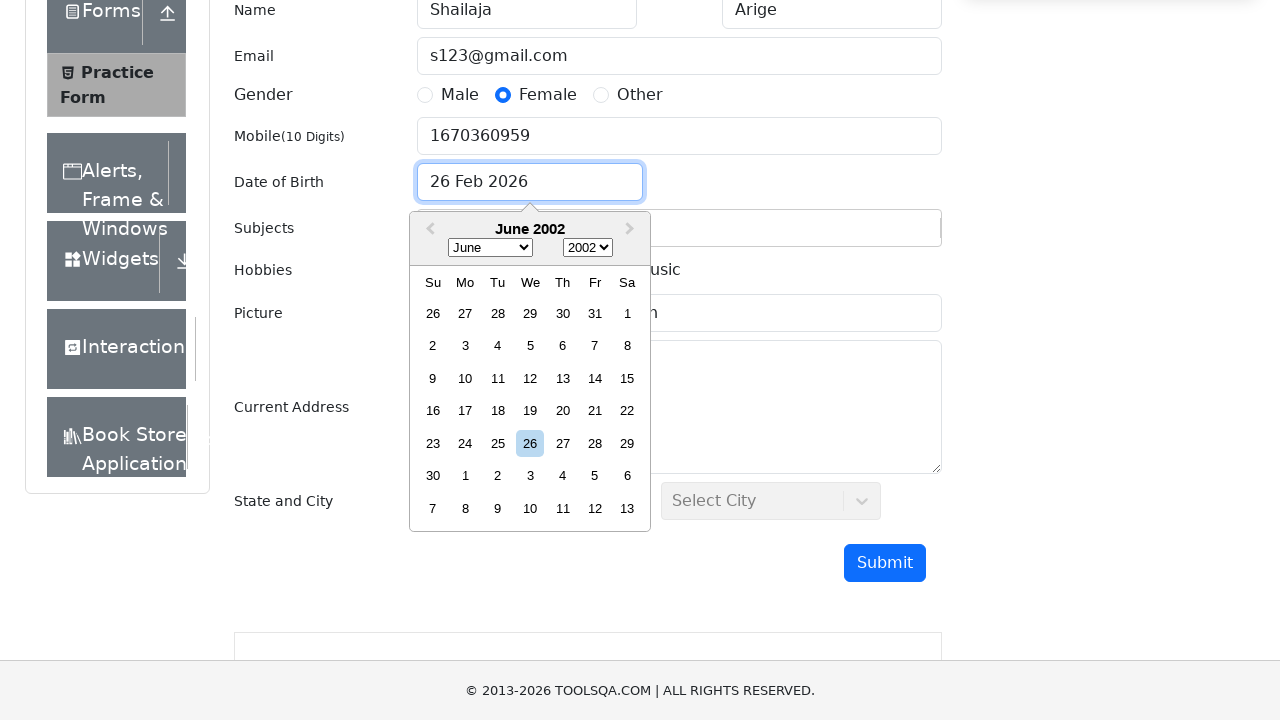

Selected day 25 from calendar (week 5) at (530, 443) on (//div[@class='react-datepicker__week'])[5]
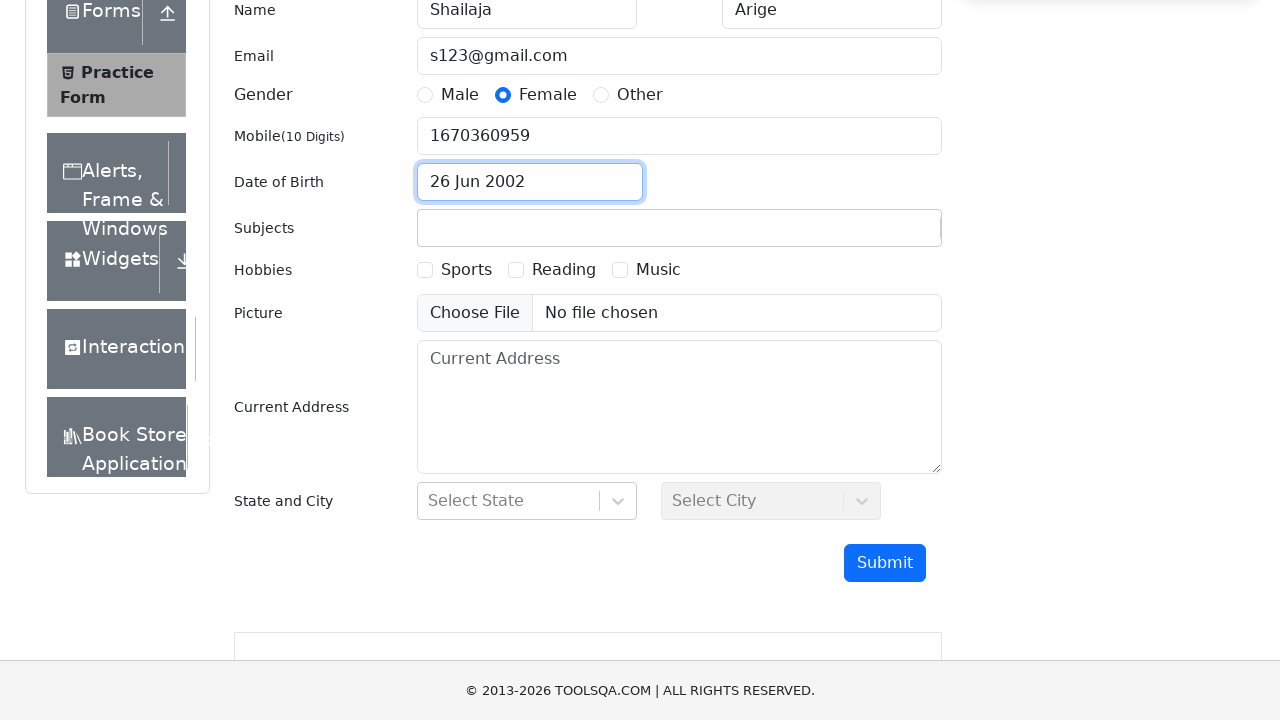

Clicked submit button to submit the practice form at (885, 563) on button#submit
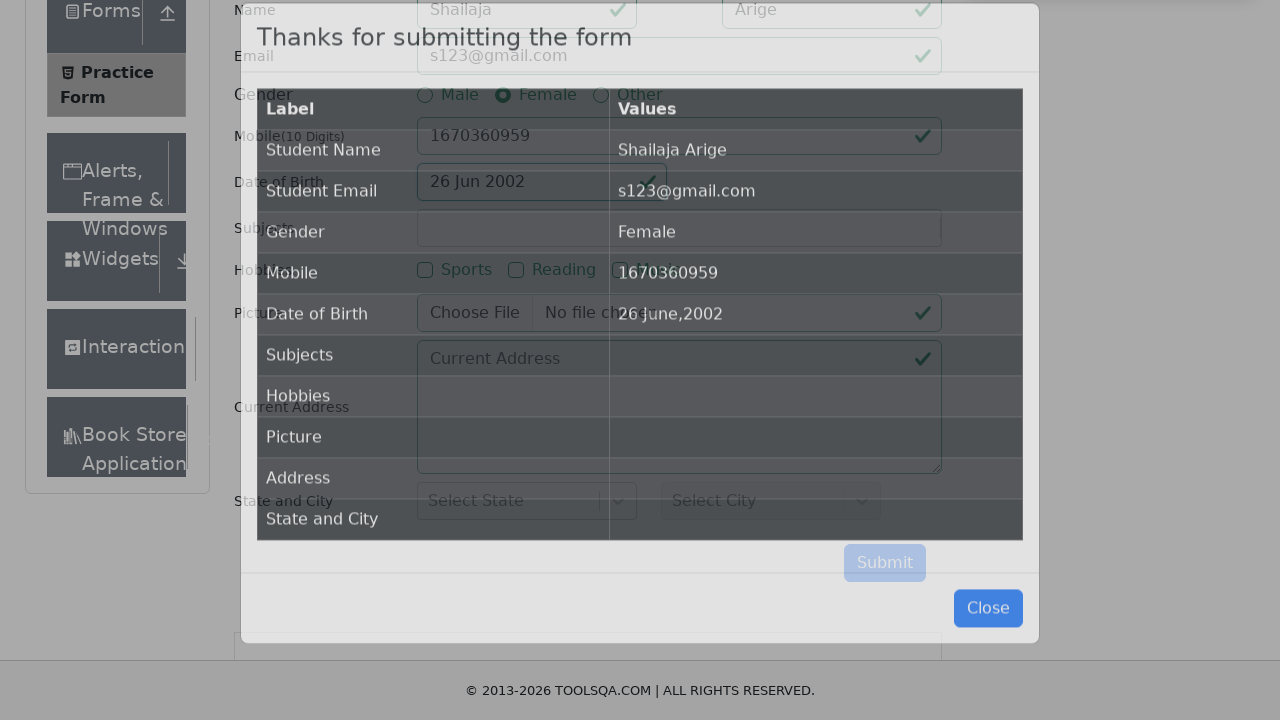

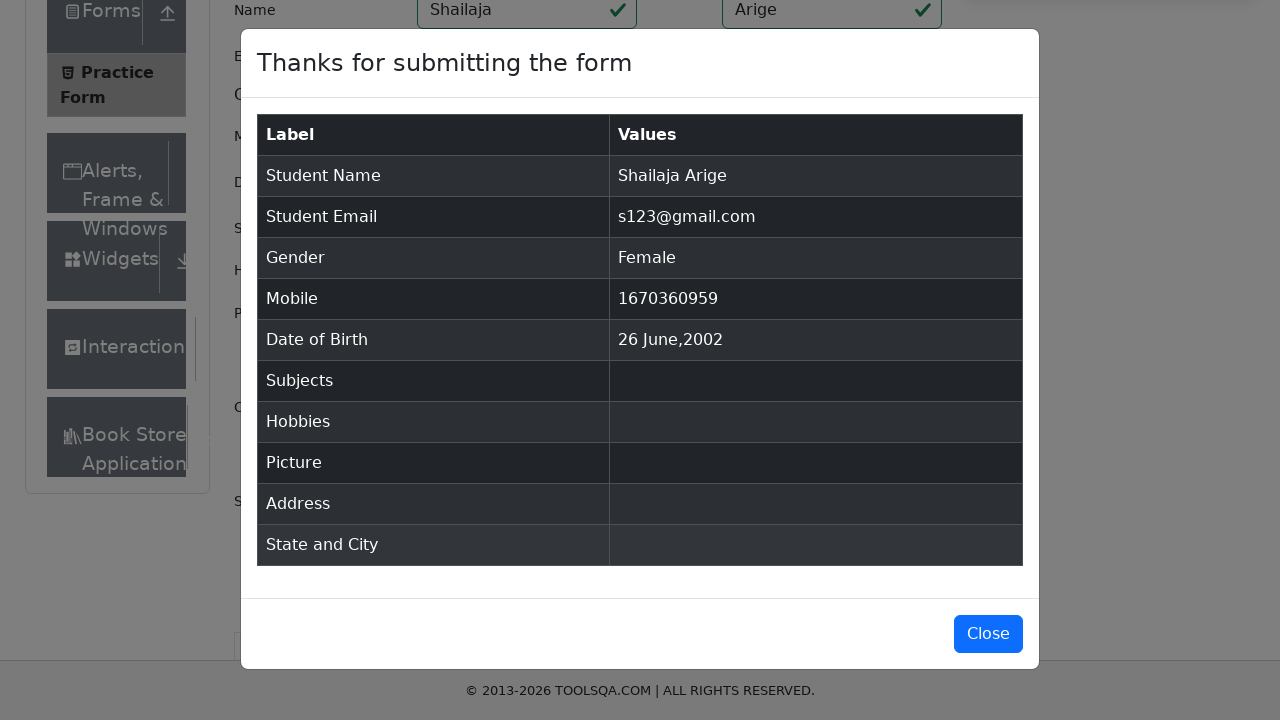